Clicks Links button, clicks Home link to open new window, switches to new window to verify element is present, then closes and returns to parent window

Starting URL: https://demoqa.com/elements

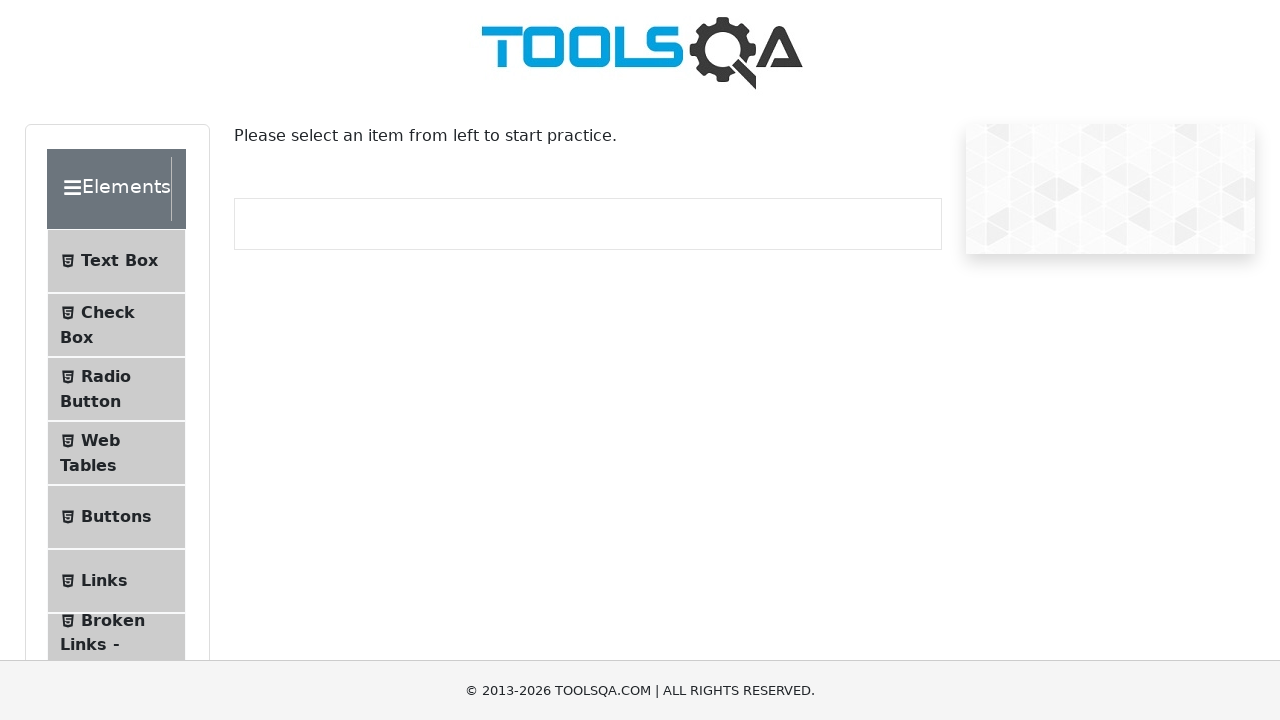

Clicked Links button in sidebar at (104, 581) on xpath=//span[text()='Links']
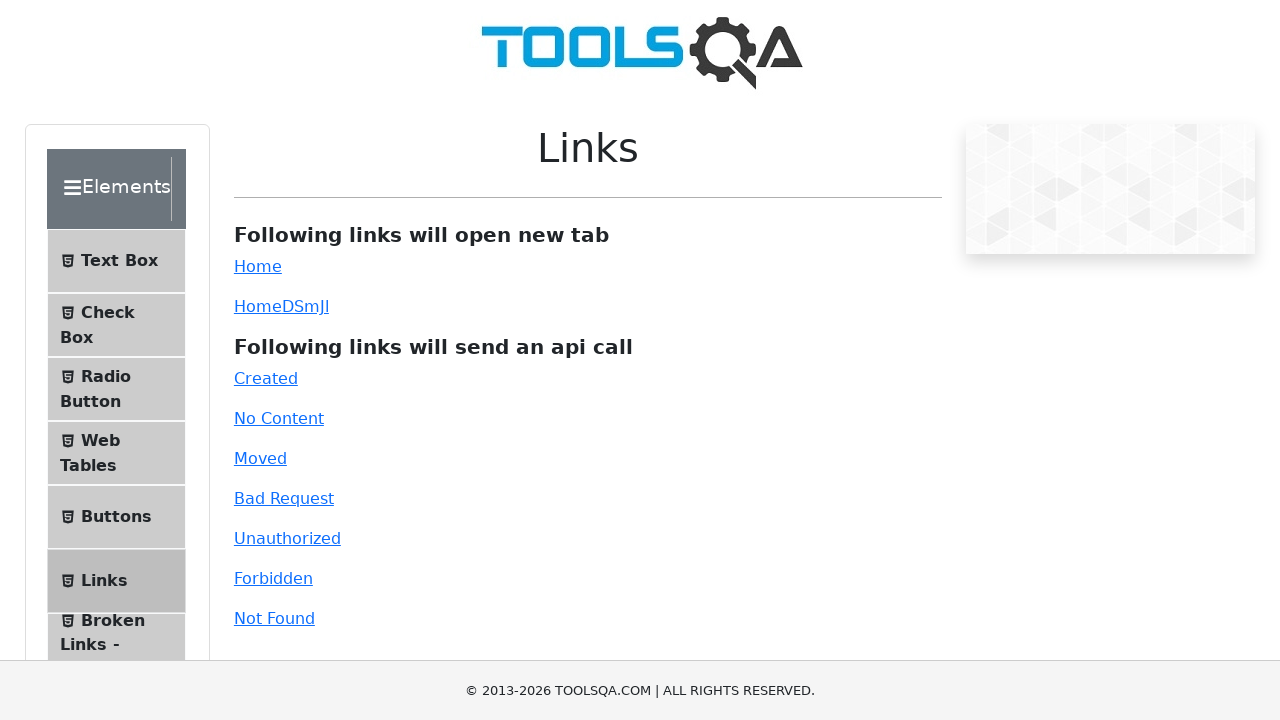

Clicked Home link to open new window at (258, 266) on text=Home
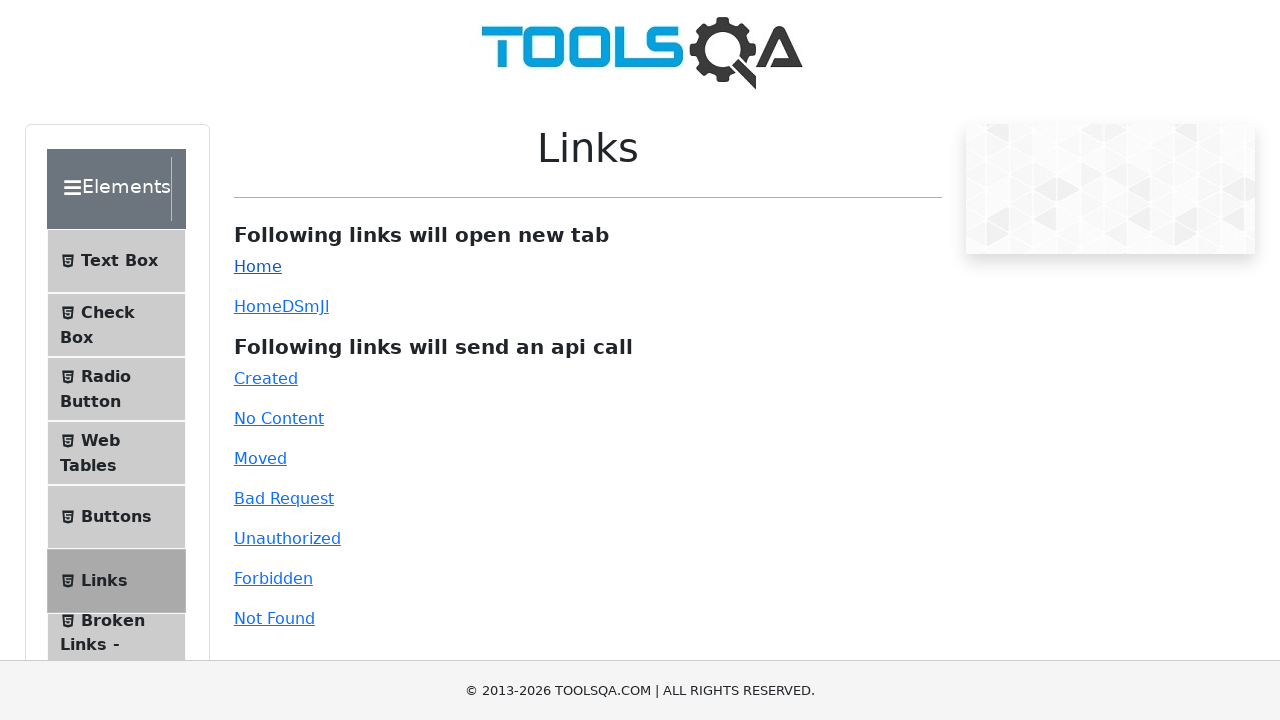

Switched to new window
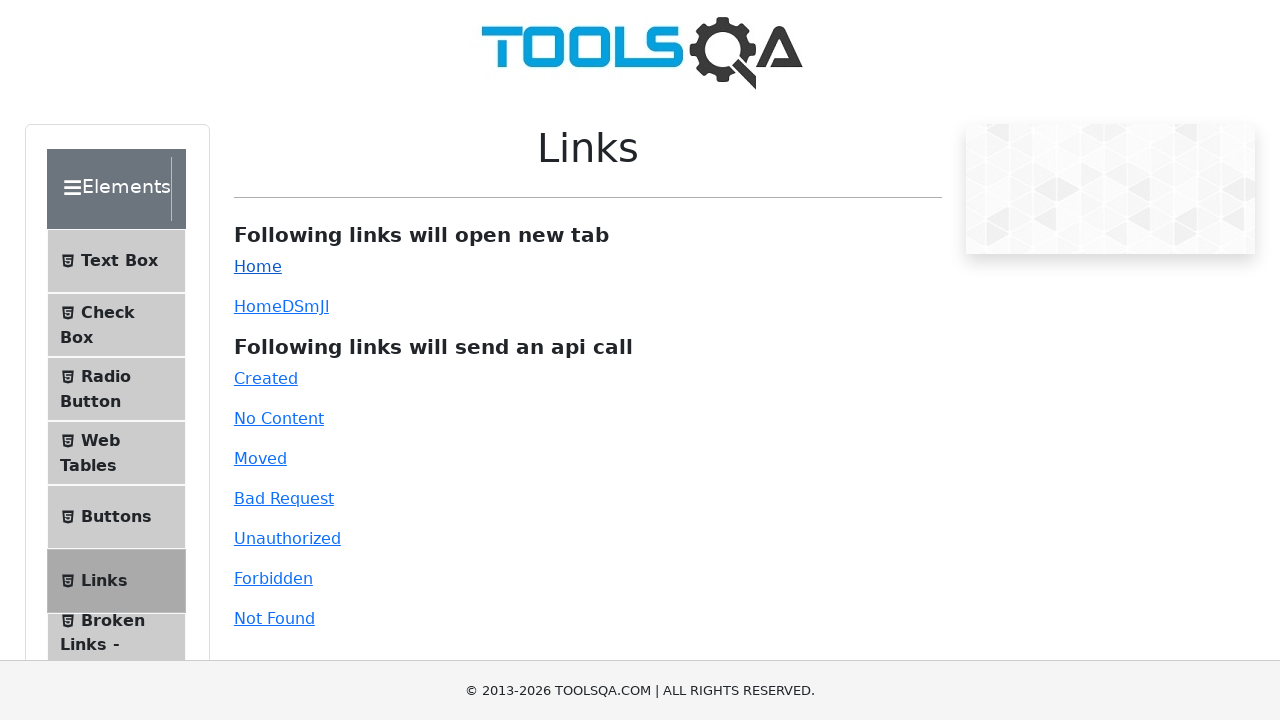

Verified element is present in new window
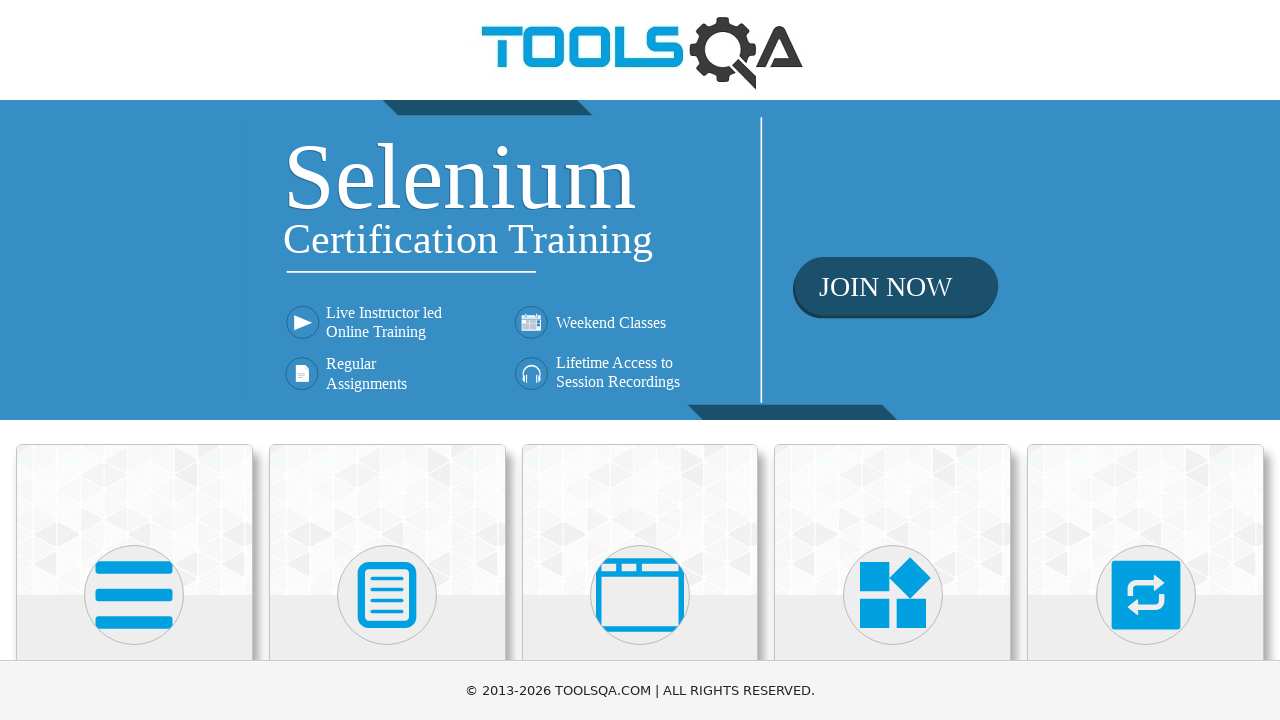

Closed new window and returned to parent window
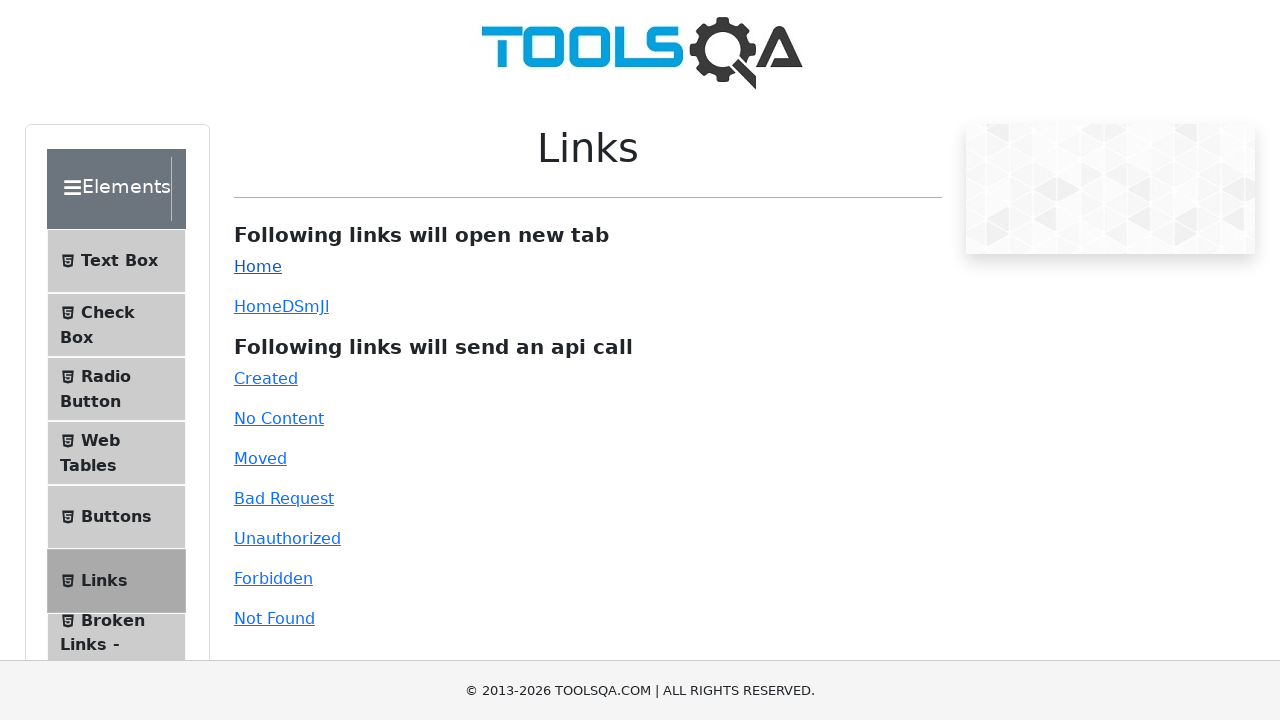

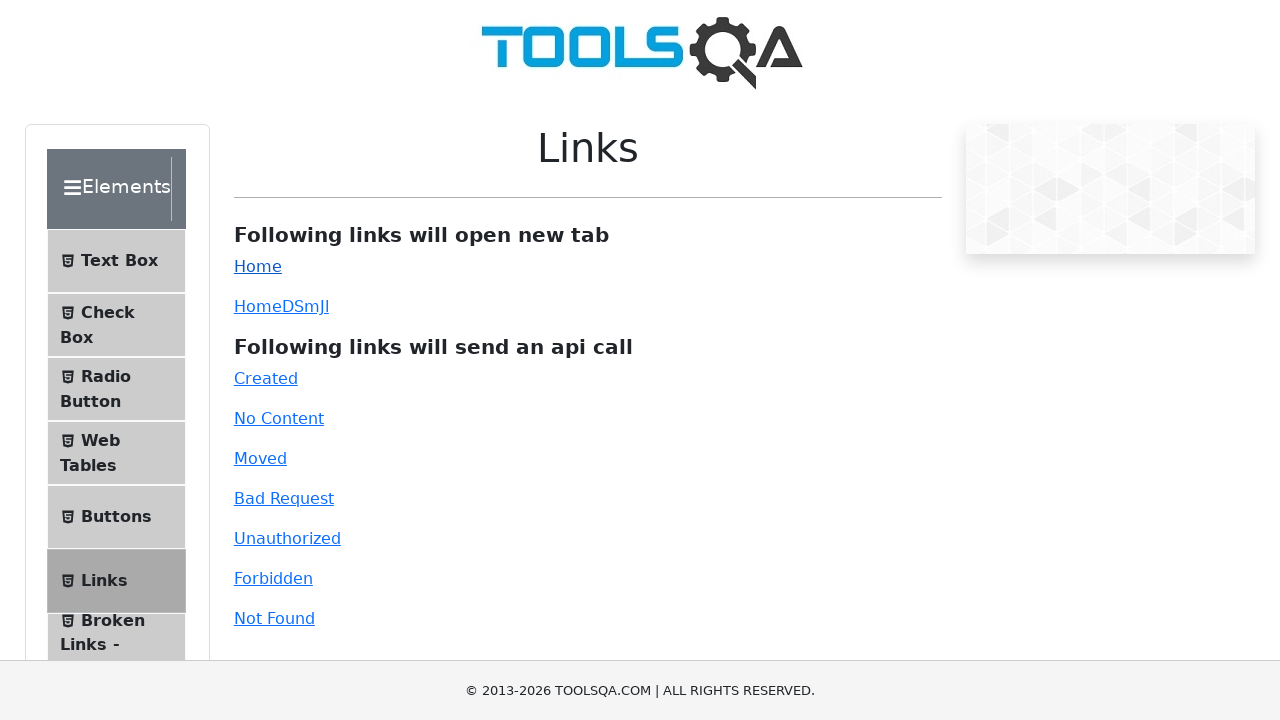